Tests that the currently applied filter is highlighted

Starting URL: https://demo.playwright.dev/todomvc

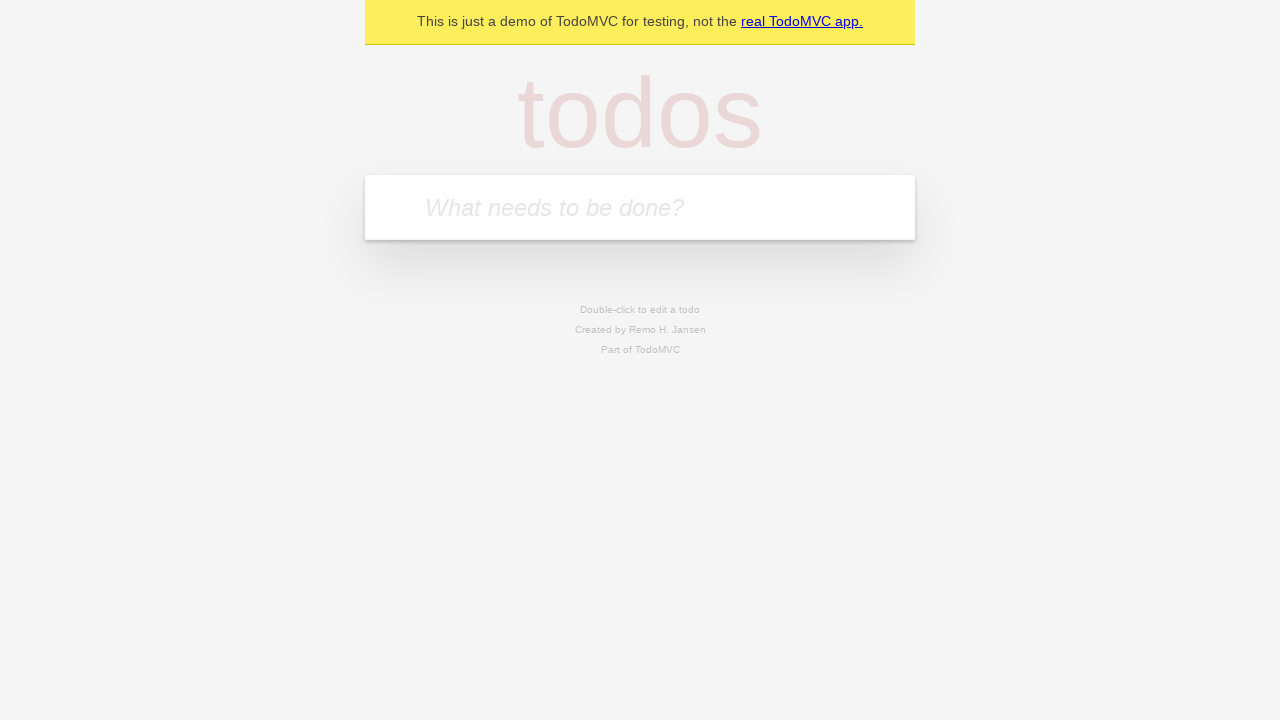

Filled todo input with 'buy some cheese' on internal:attr=[placeholder="What needs to be done?"i]
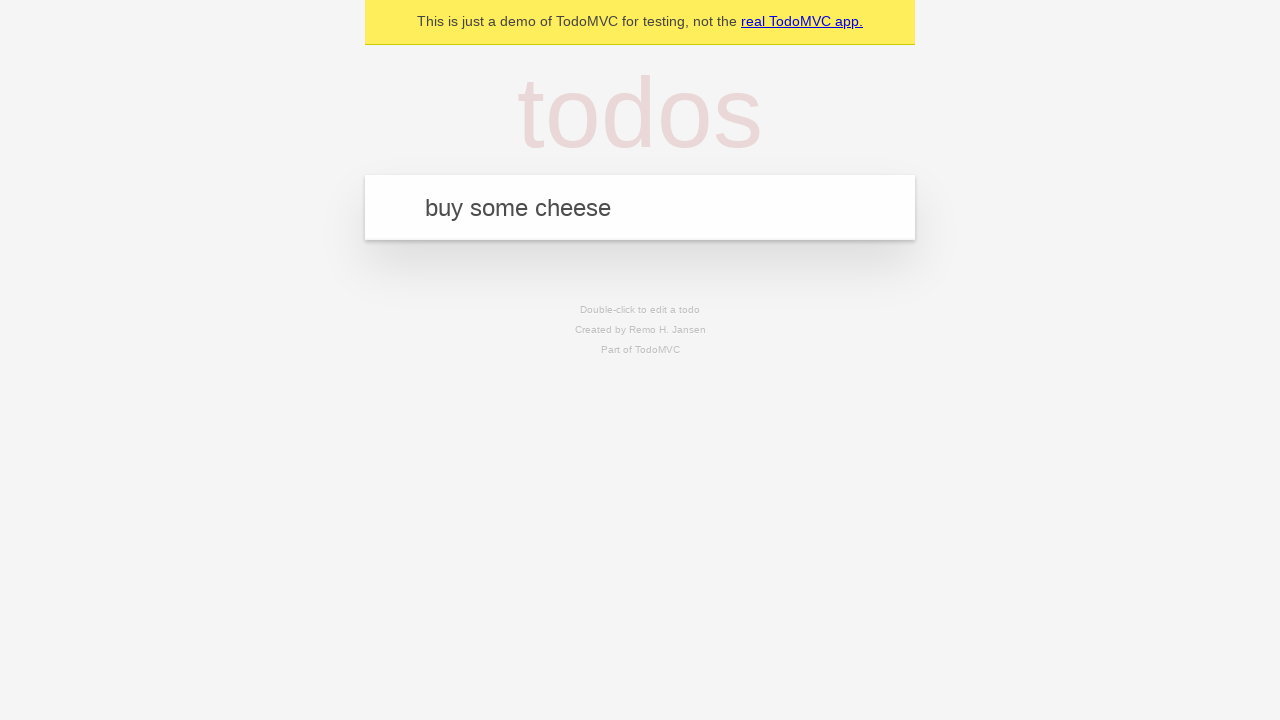

Pressed Enter to add first todo on internal:attr=[placeholder="What needs to be done?"i]
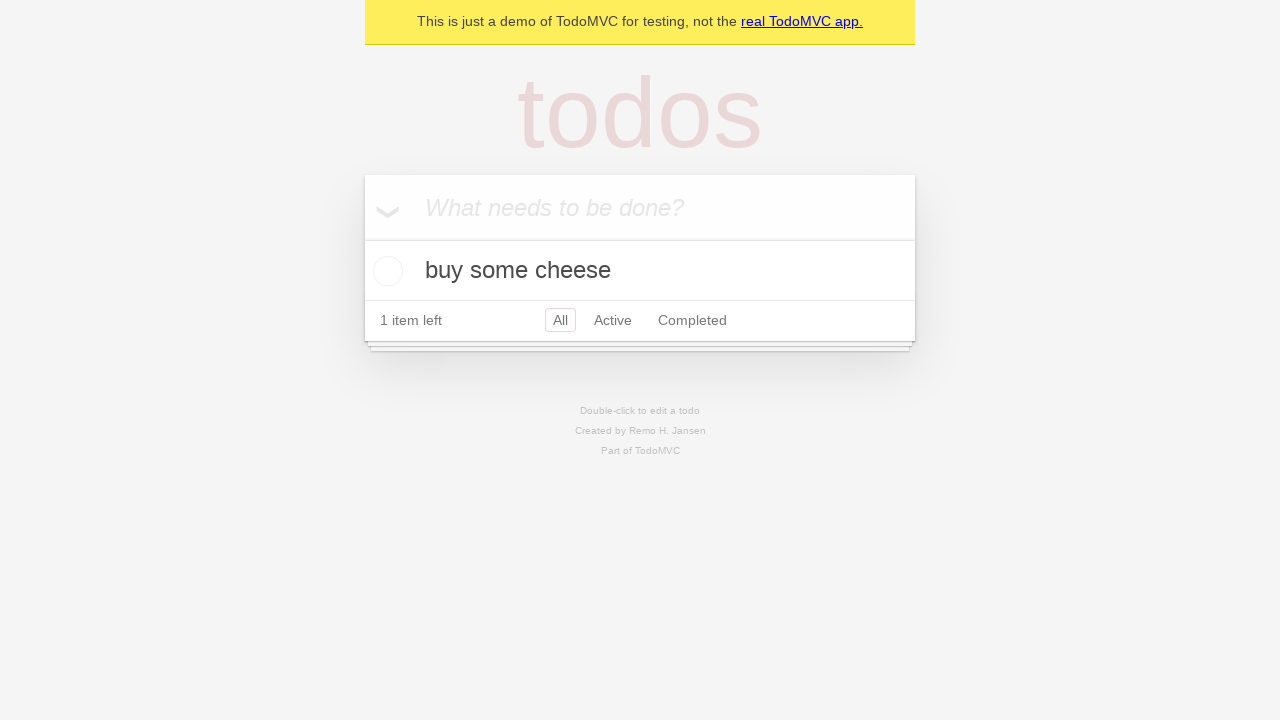

Filled todo input with 'feed the cat' on internal:attr=[placeholder="What needs to be done?"i]
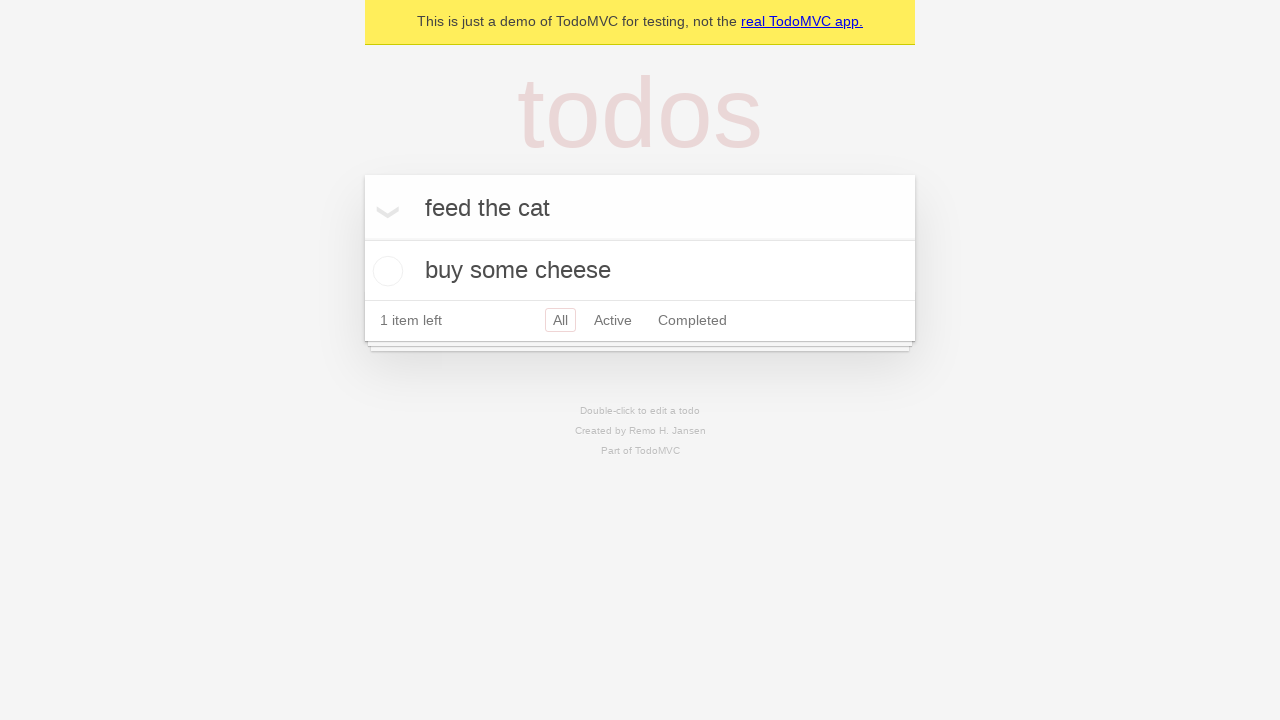

Pressed Enter to add second todo on internal:attr=[placeholder="What needs to be done?"i]
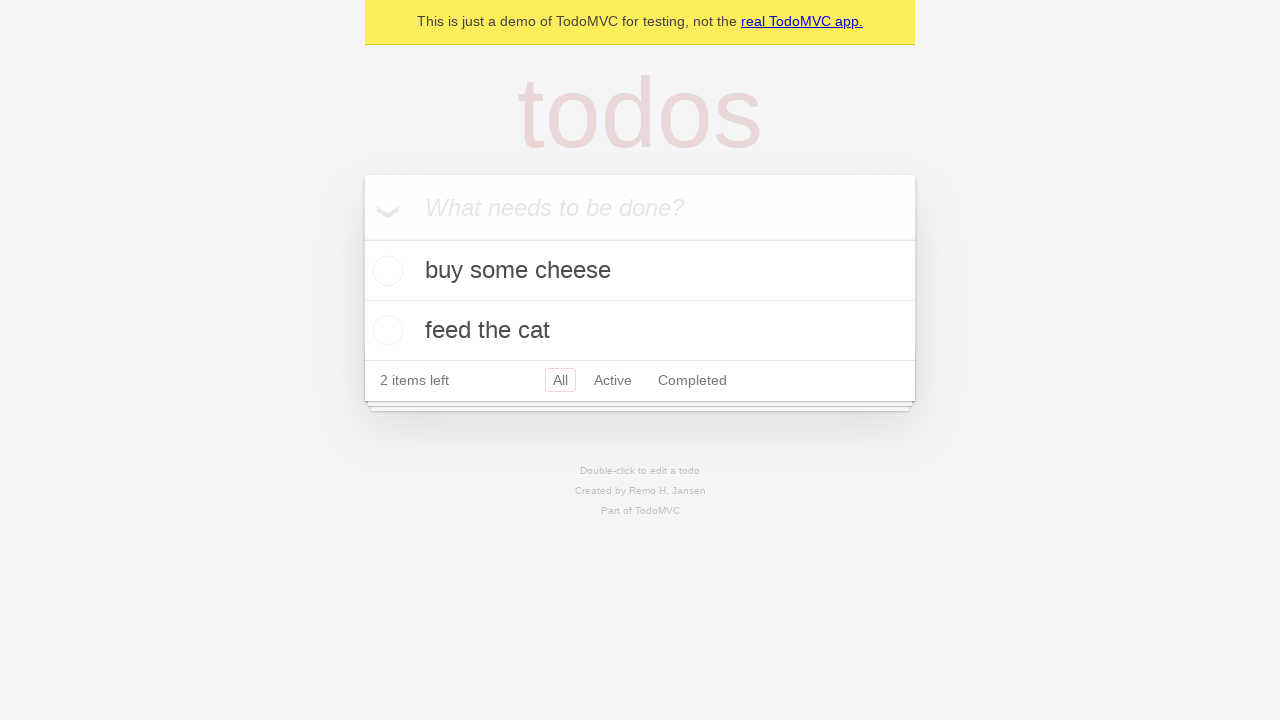

Filled todo input with 'book a doctors appointment' on internal:attr=[placeholder="What needs to be done?"i]
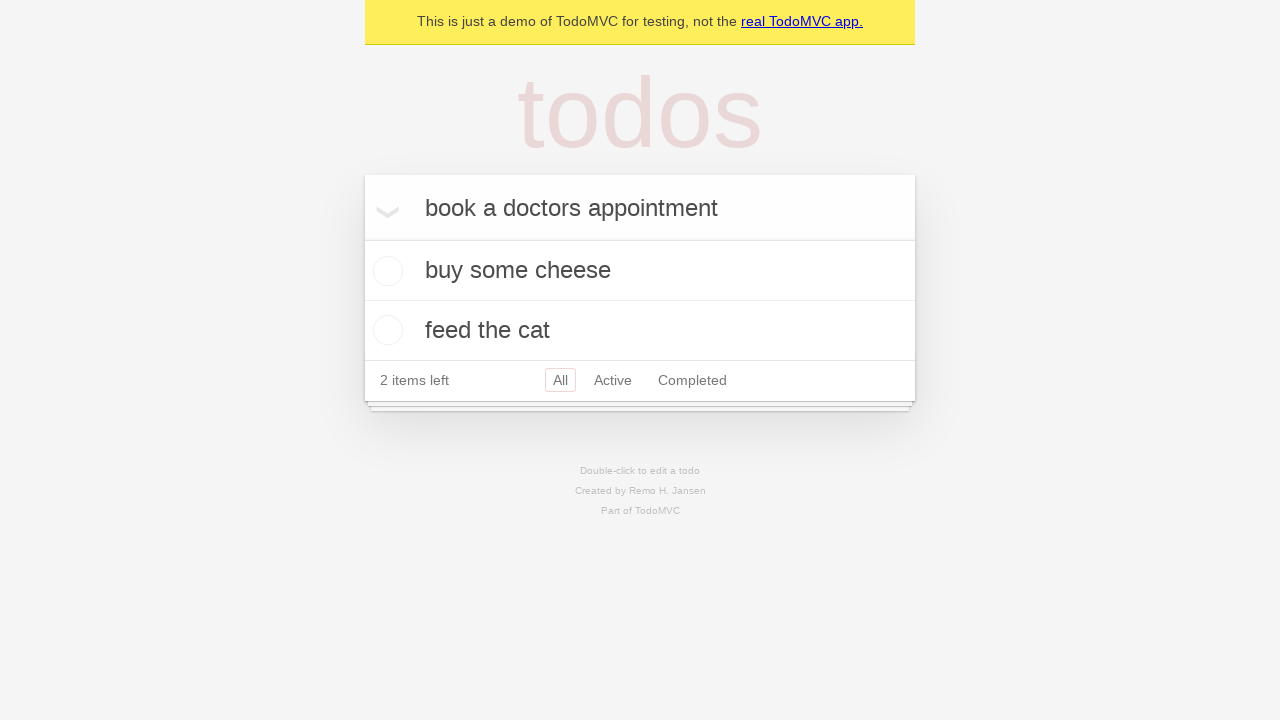

Pressed Enter to add third todo on internal:attr=[placeholder="What needs to be done?"i]
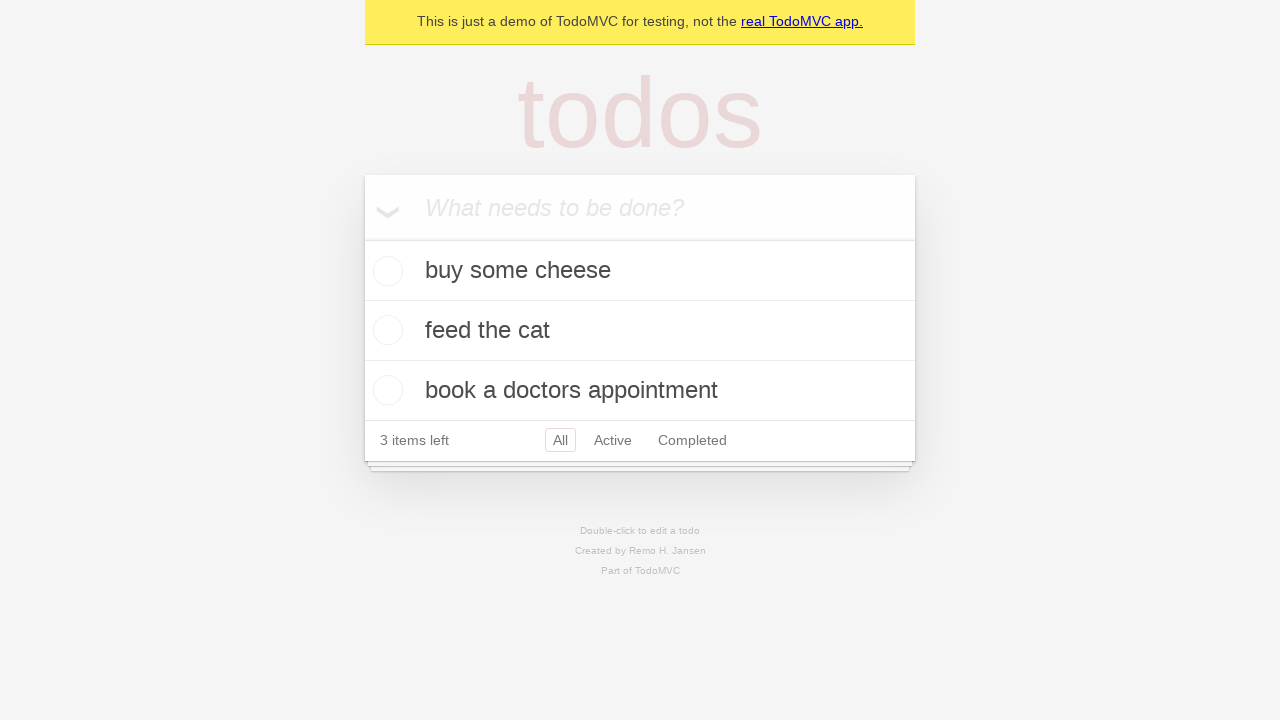

Clicked Active filter at (613, 440) on internal:role=link[name="Active"i]
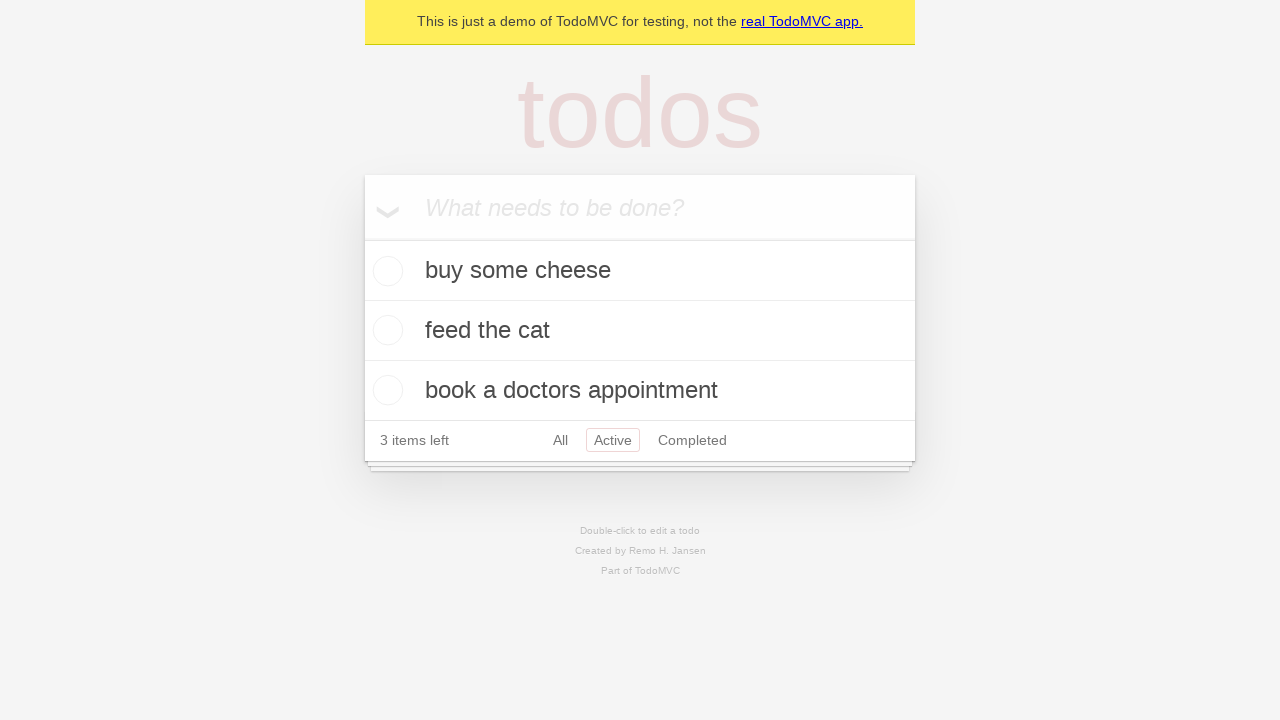

Clicked Completed filter to verify highlight at (692, 440) on internal:role=link[name="Completed"i]
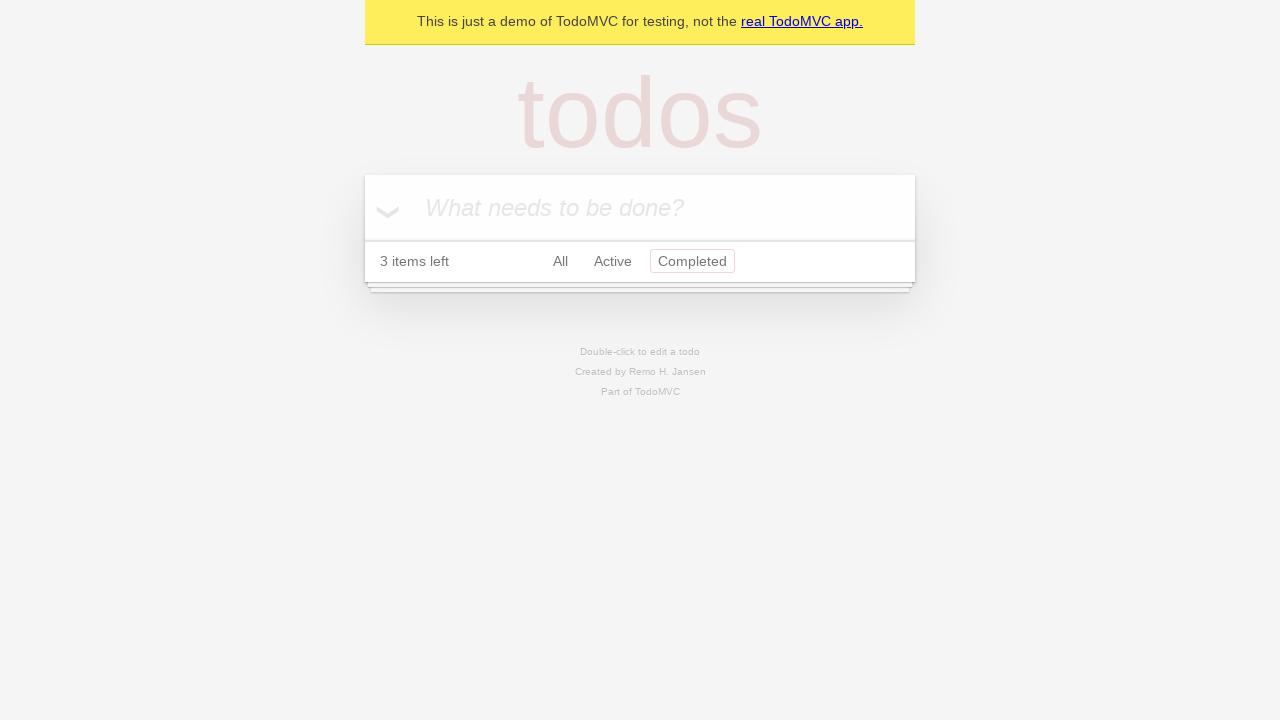

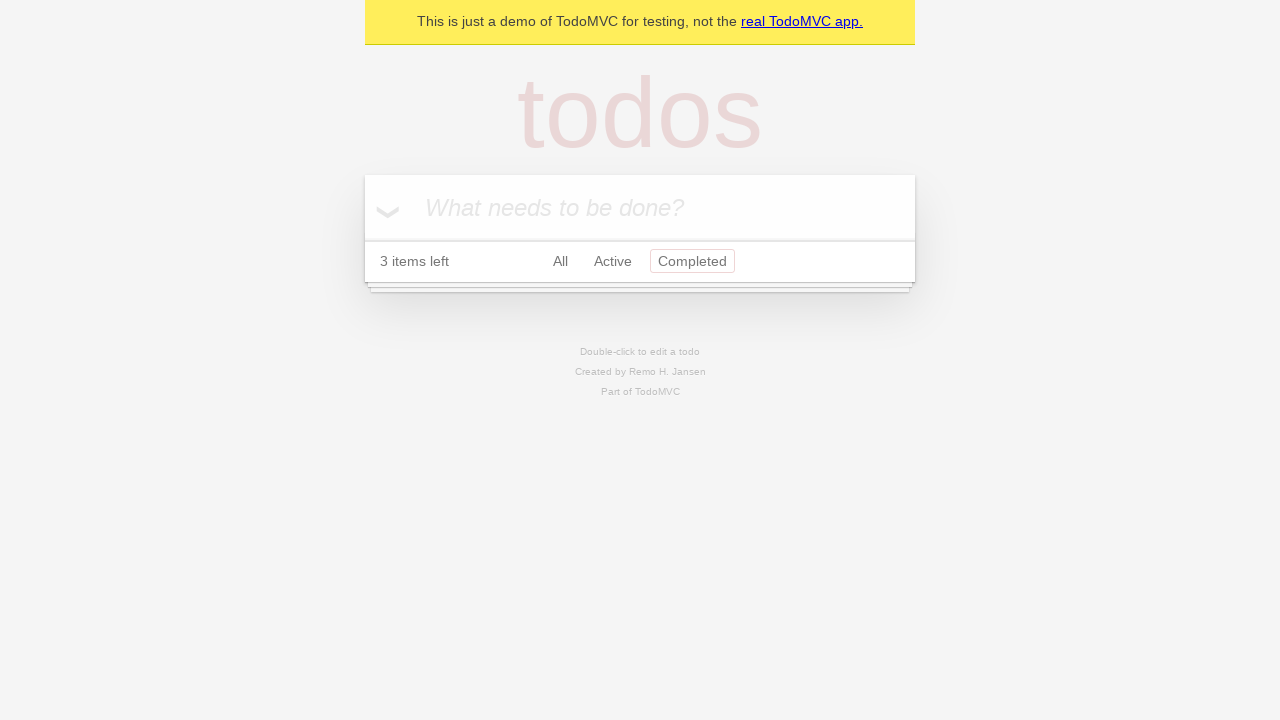